Tests popup/new window handling by clicking a link that opens a new browser window, switching to that window, and clicking a form submit button on the new page.

Starting URL: https://opensource-demo.orangehrmlive.com/web/index.php/auth/login

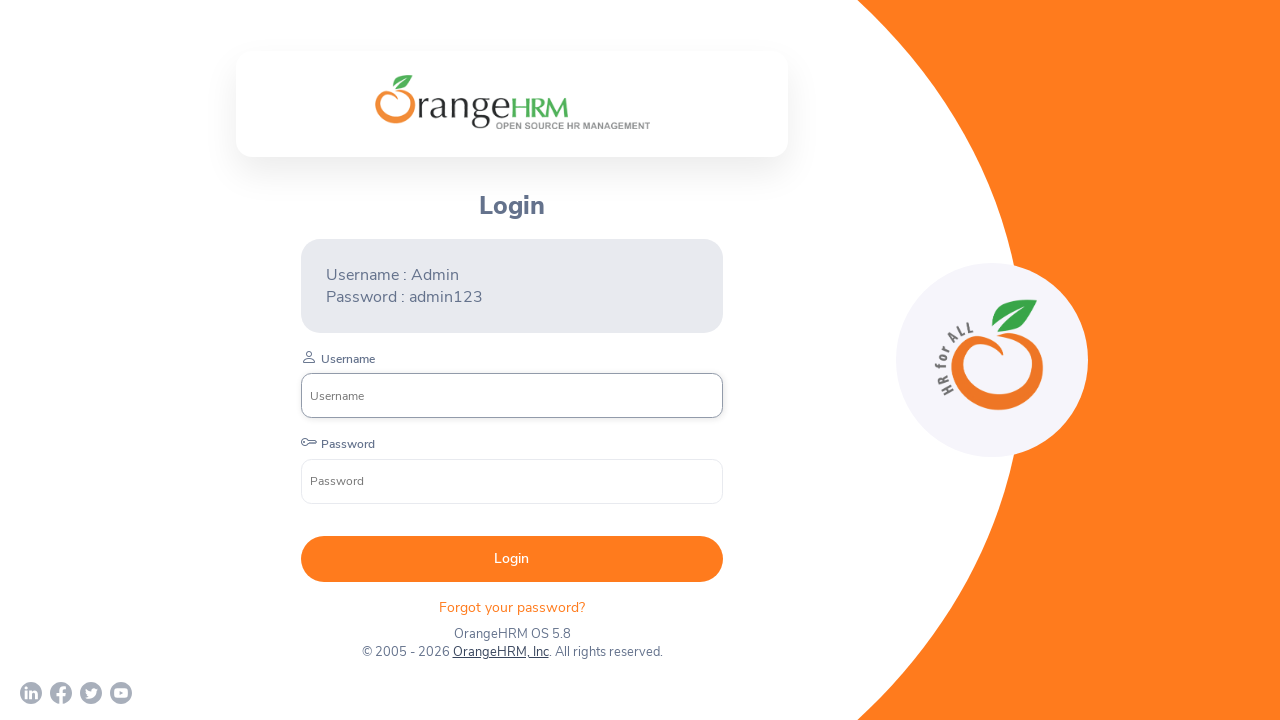

Clicked 'OrangeHRM, Inc' link to open new window at (500, 652) on a:text('OrangeHRM, Inc')
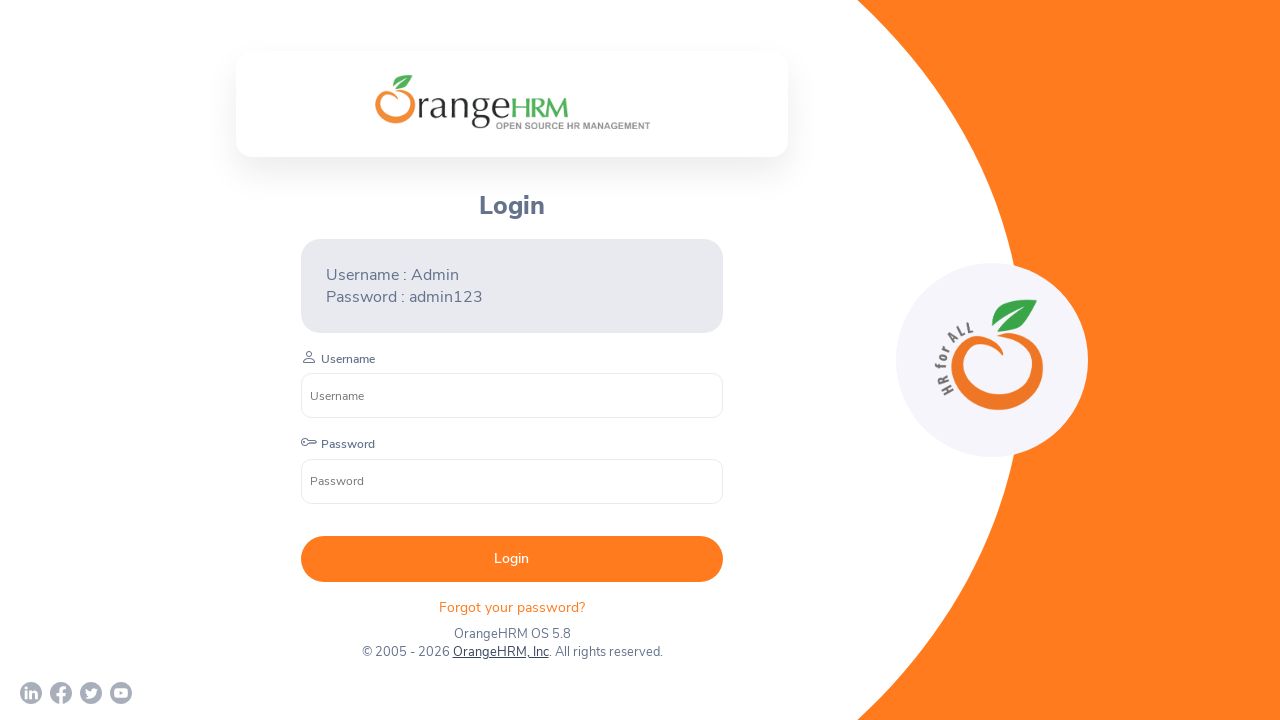

Captured new browser window/page
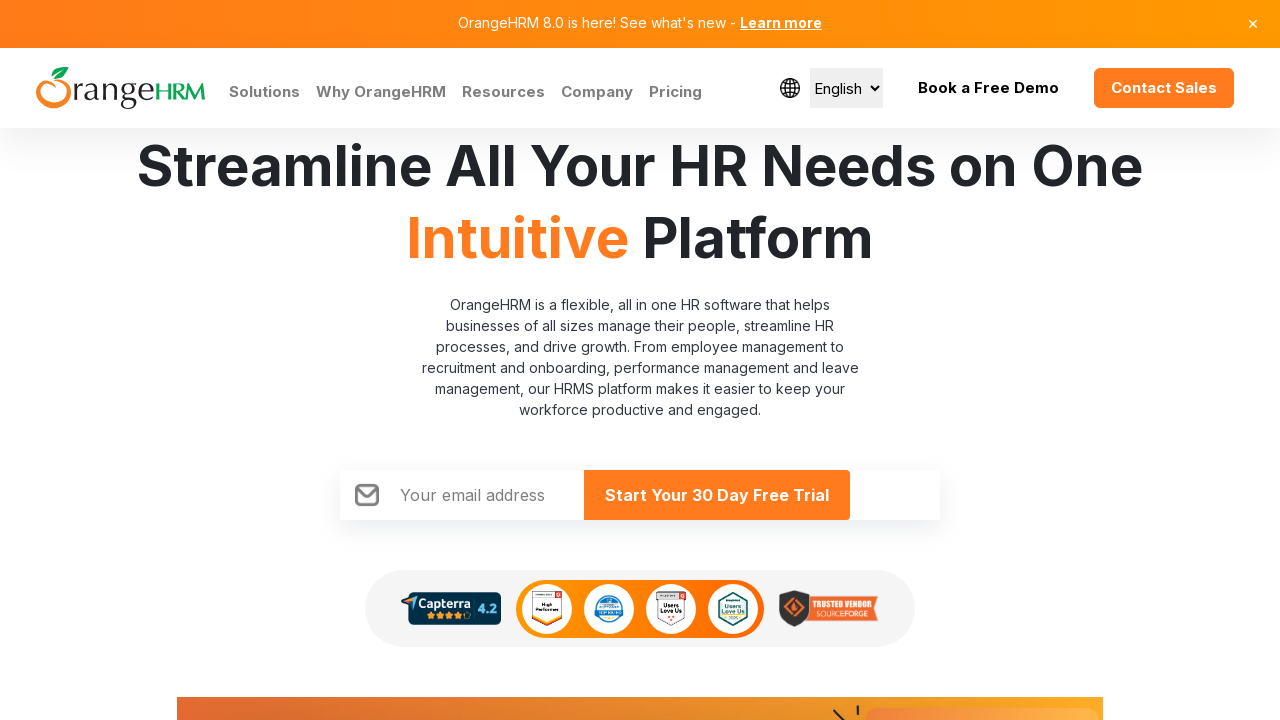

New page fully loaded
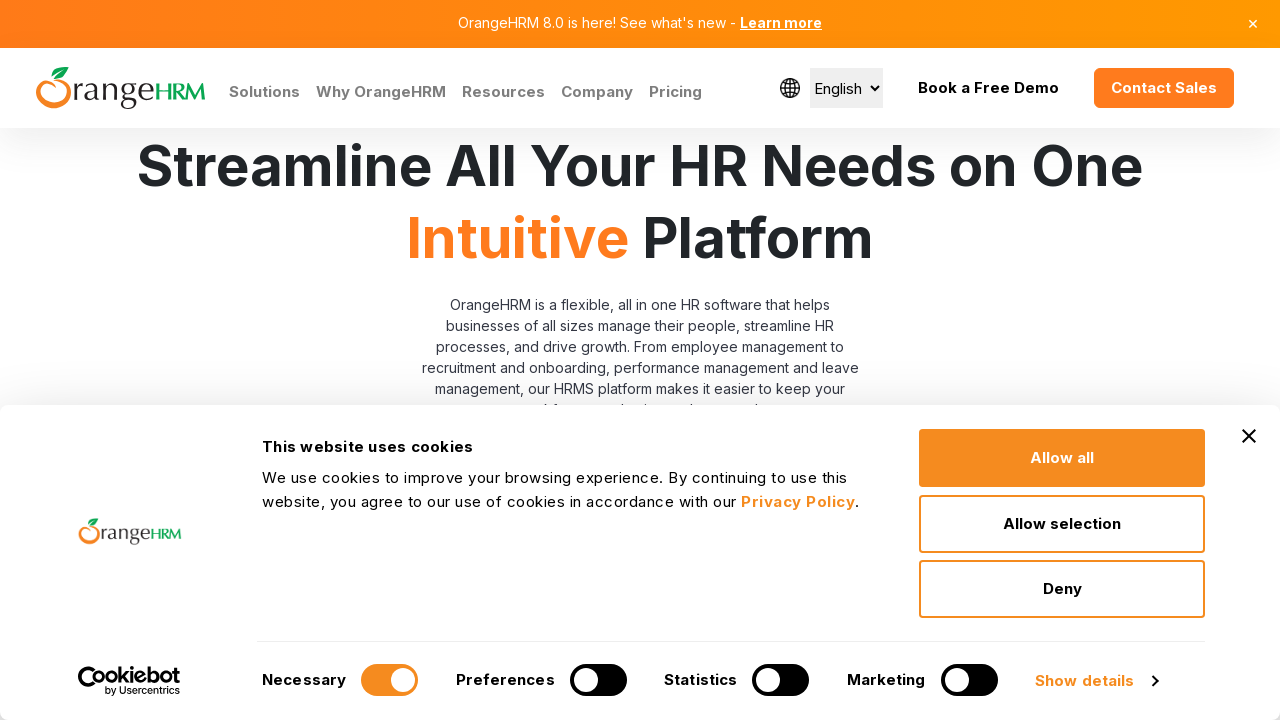

Clicked form submit button on new page at (717, 360) on #Form_submitForm_action_request
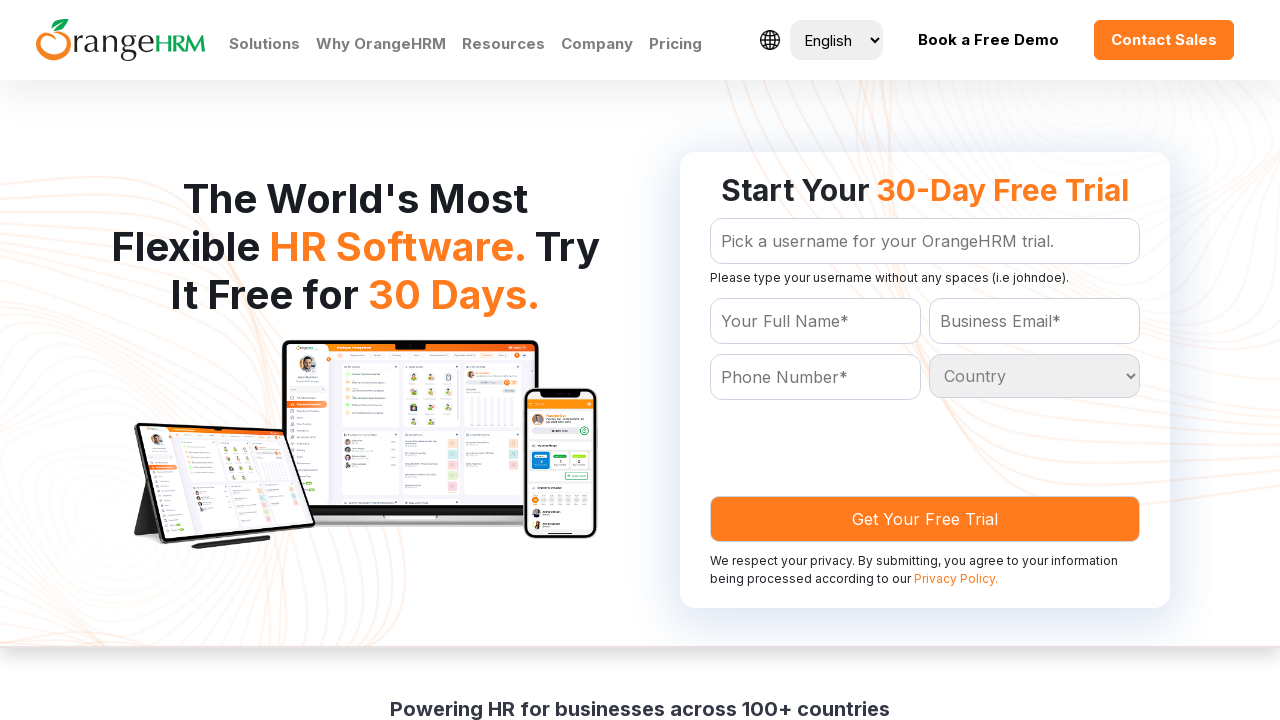

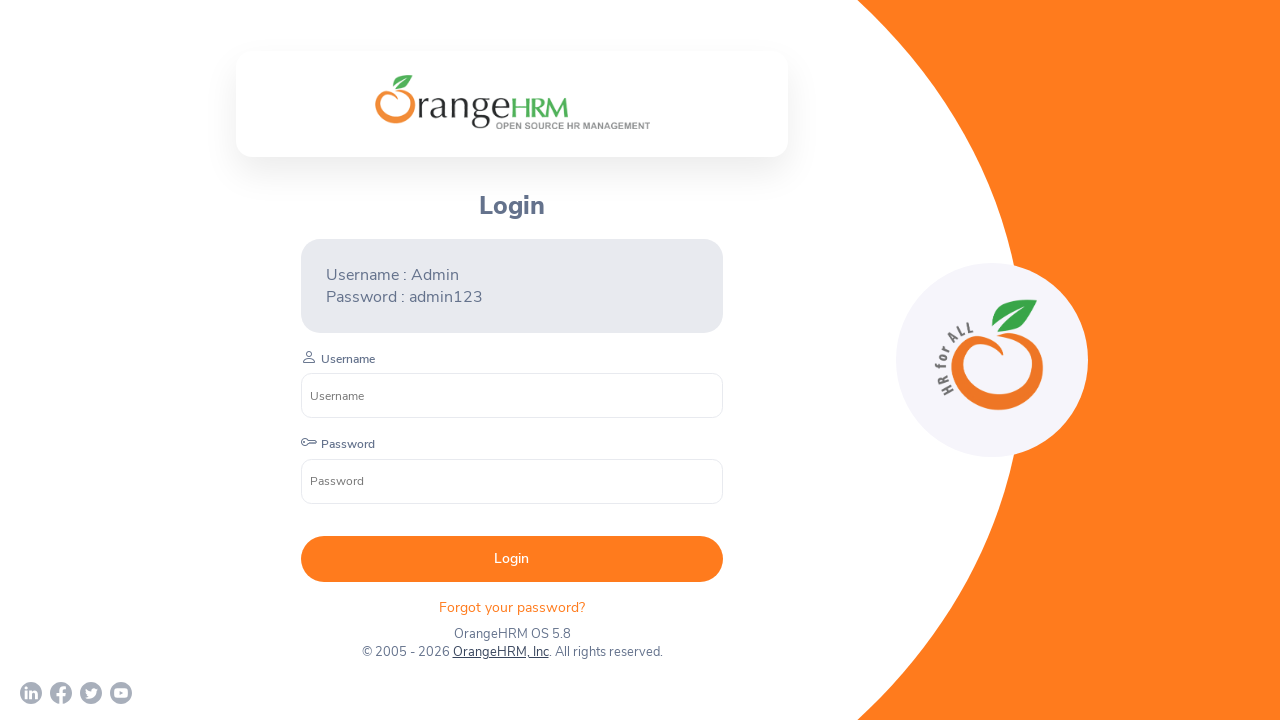